Navigates to the Linklaters homepage and waits for the page to load

Starting URL: https://www.linklaters.com/

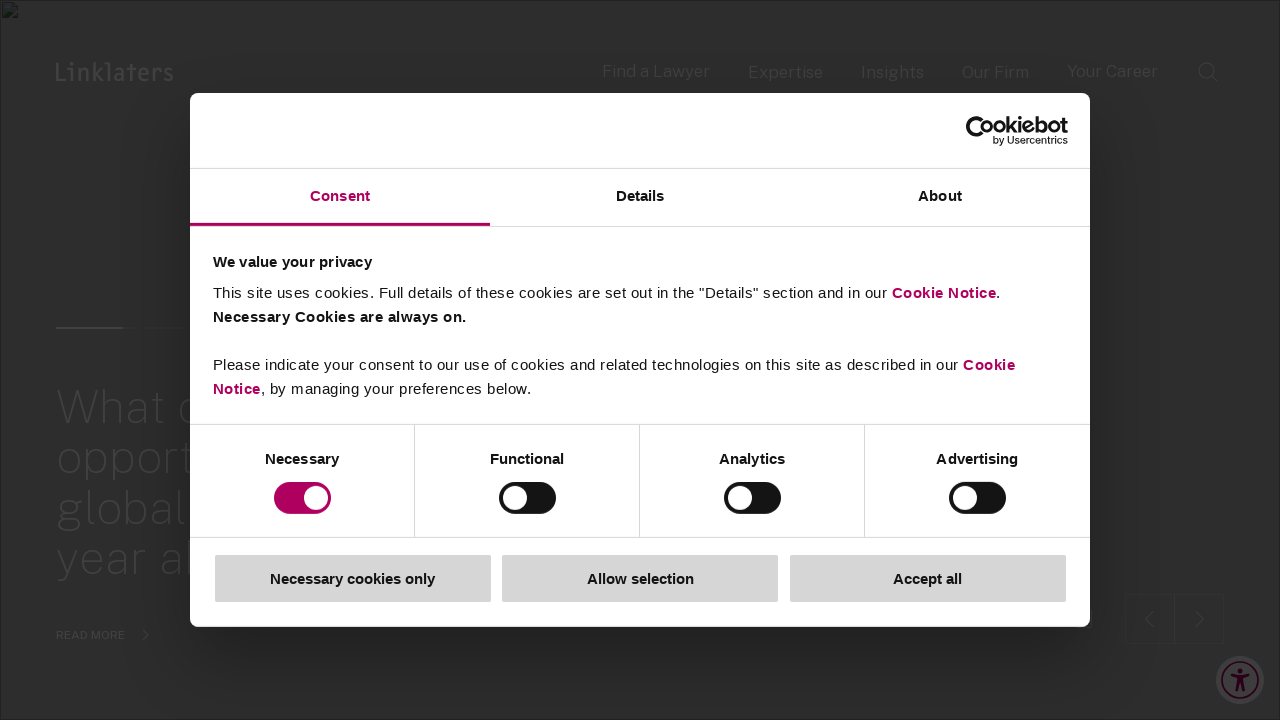

Waited for DOM to be fully loaded on Linklaters homepage
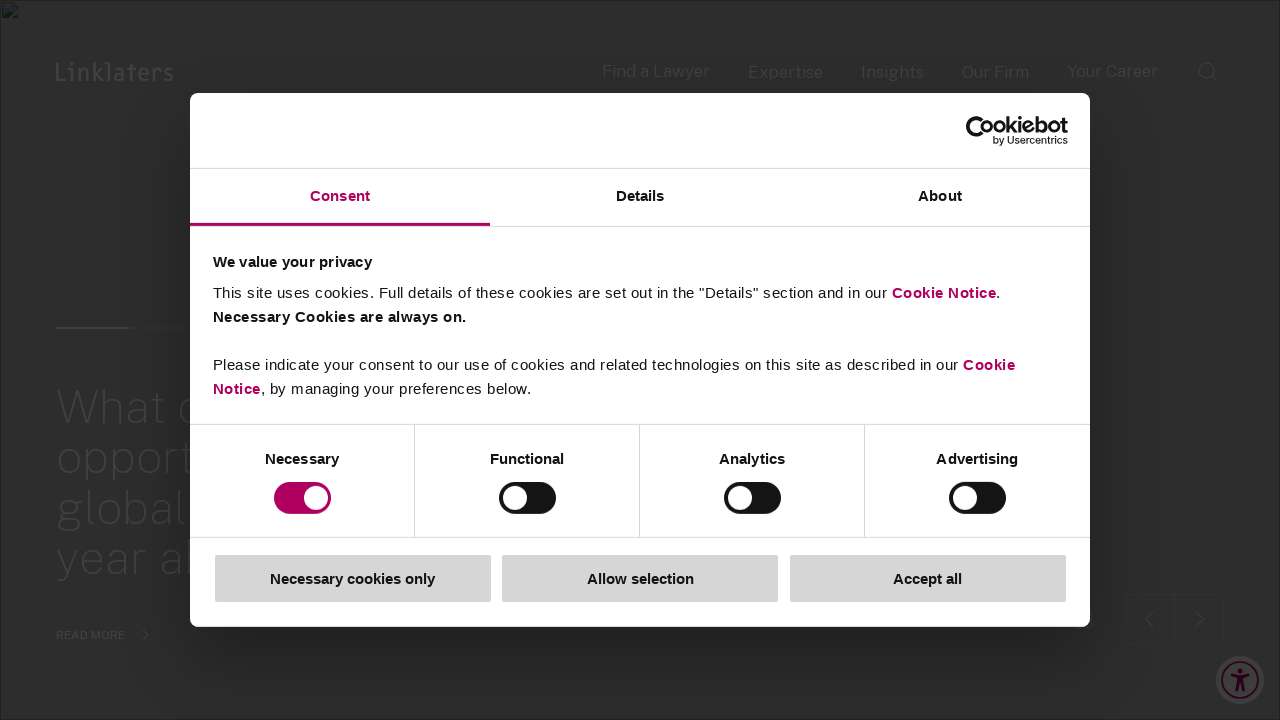

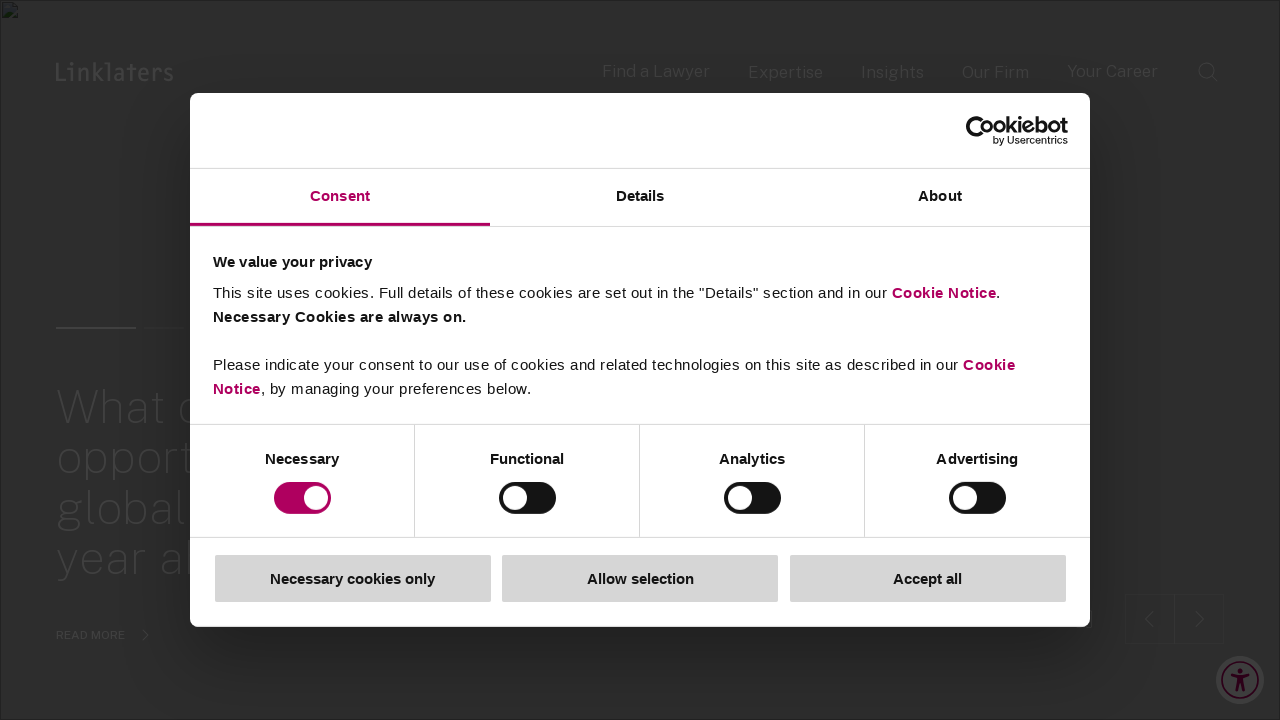